Tests form submission by filling out various form fields including text inputs, radio buttons, date picker, file upload, and submitting the form

Starting URL: https://demoqa.com/automation-practice-form

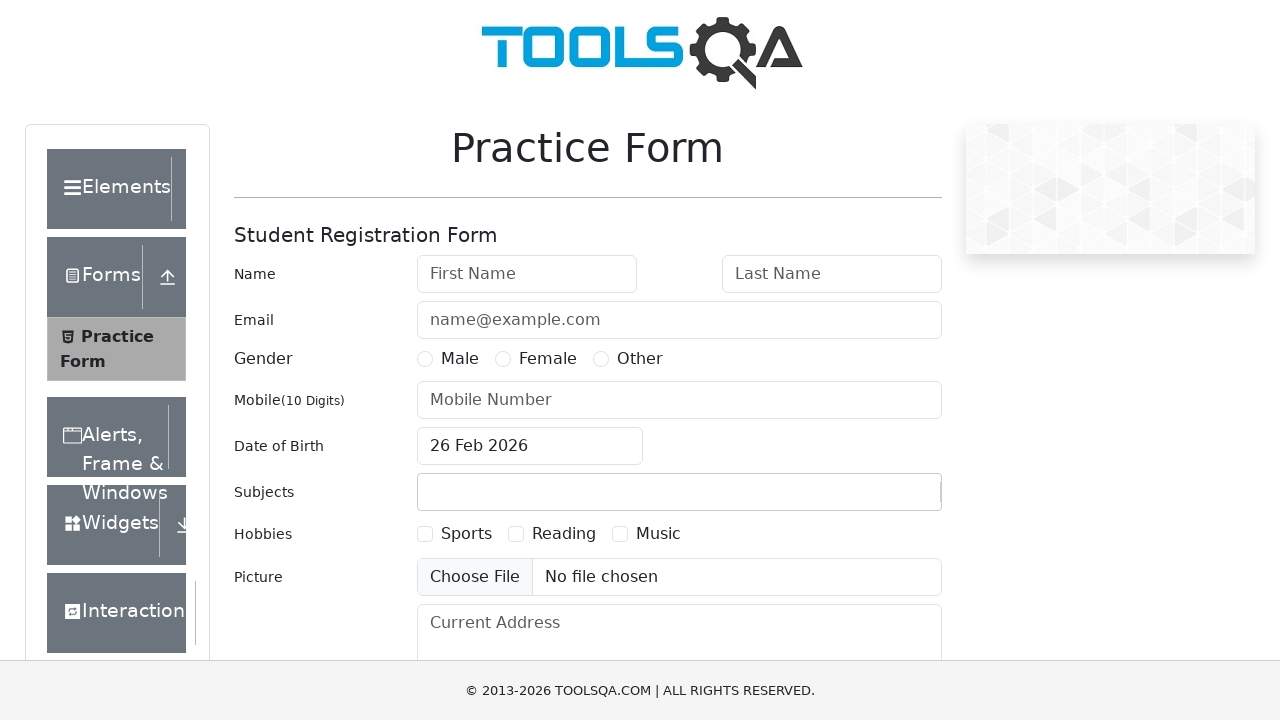

Filled first name field with 'John' on #firstName
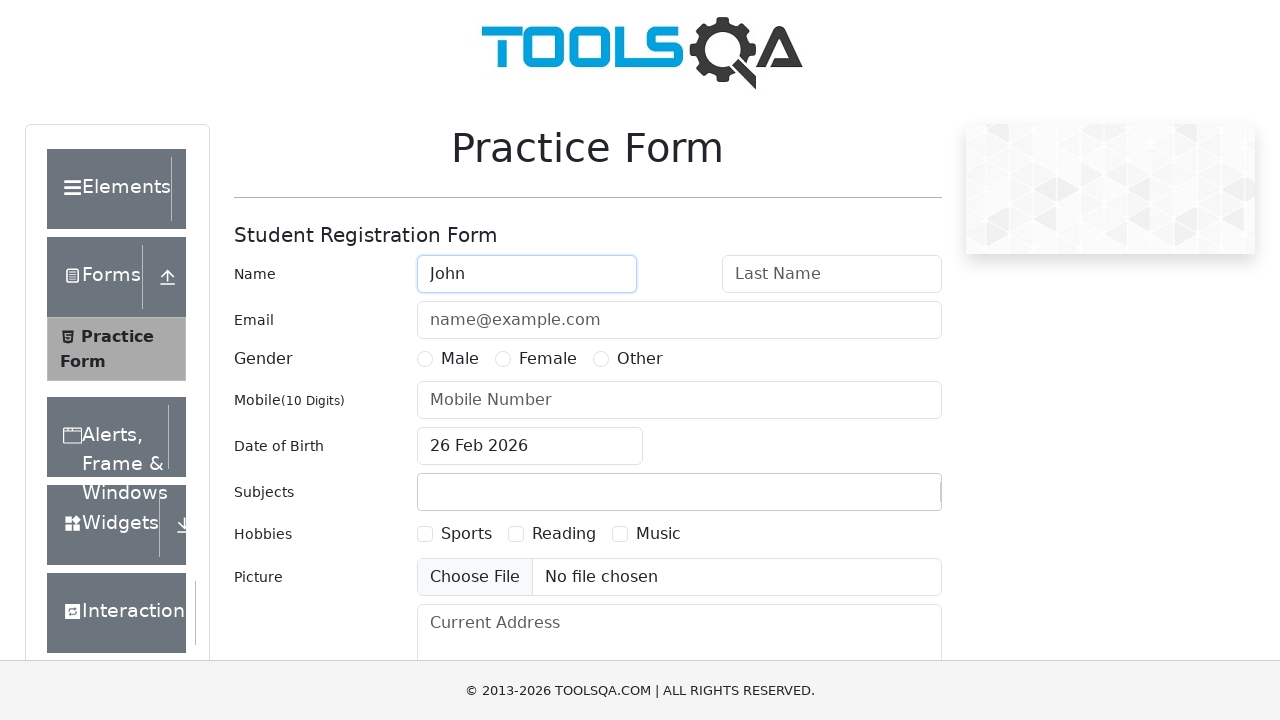

Filled last name field with 'Doe' on #lastName
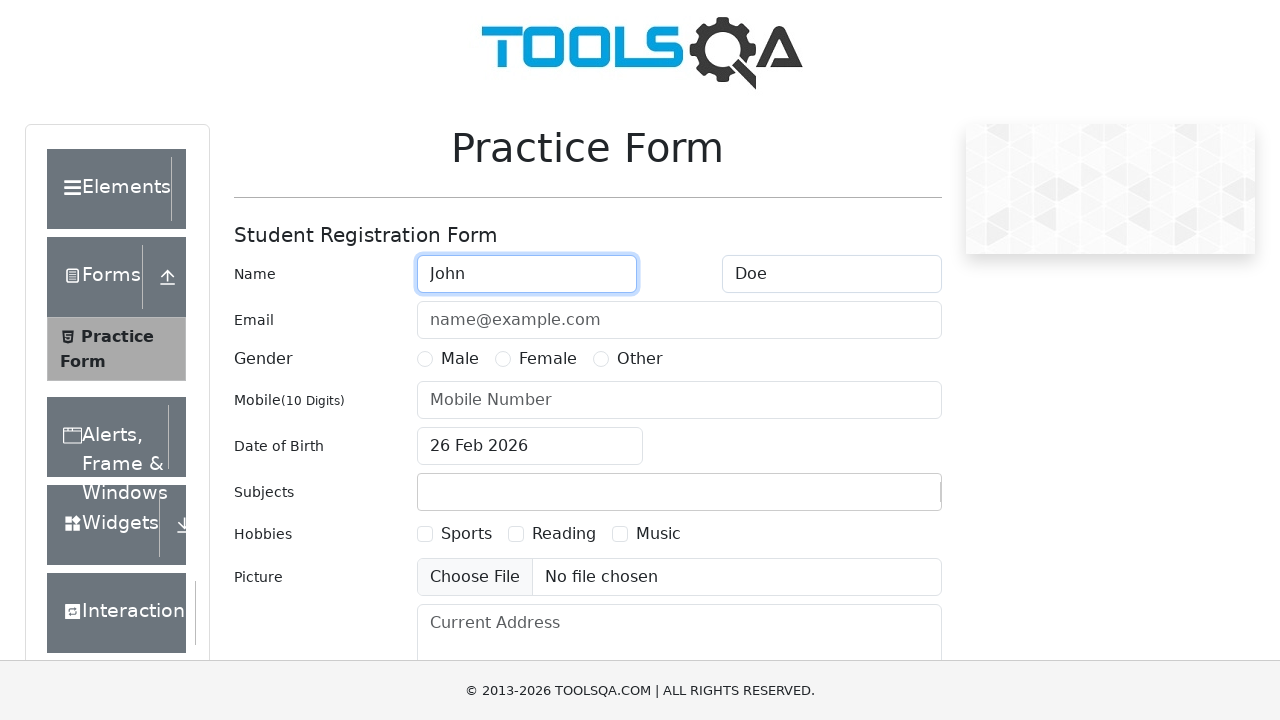

Filled email field with 'john.doe@example.com' on #userEmail
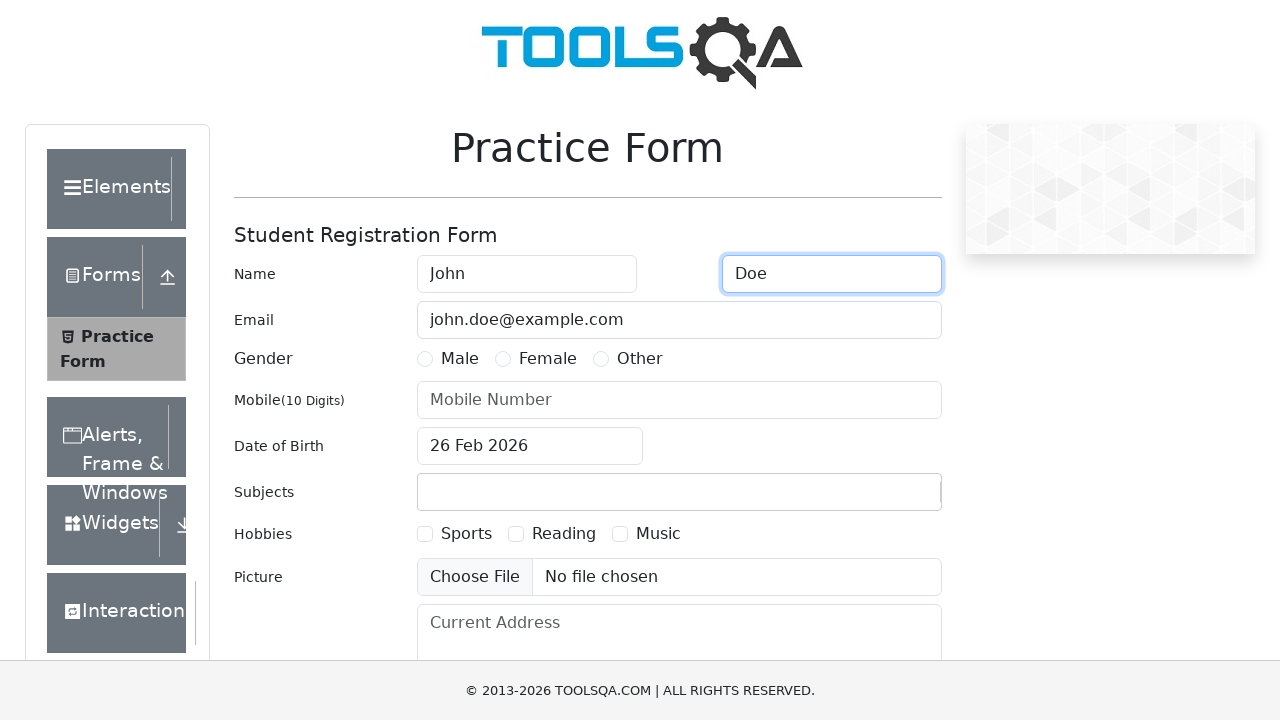

Selected 'Male' radio button at (460, 359) on label:has-text('Male')
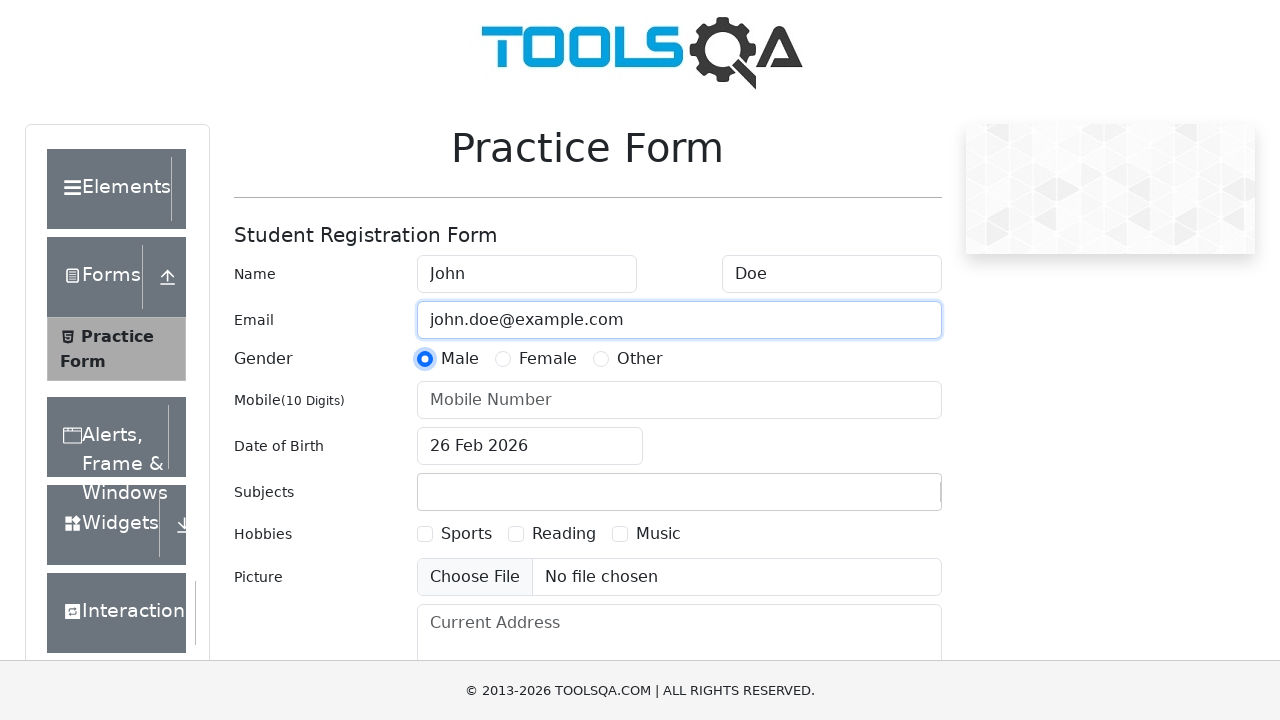

Filled phone number field with '1234567890' on #userNumber
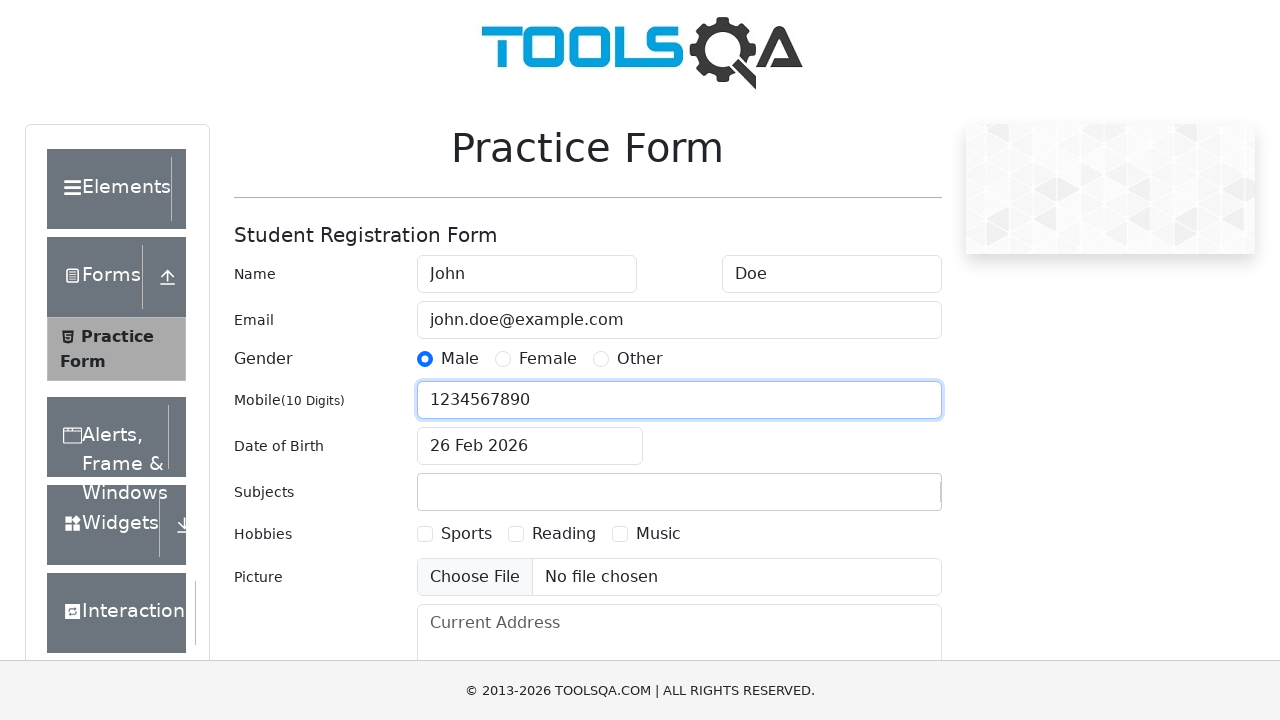

Clicked date of birth input field to open date picker at (530, 446) on #dateOfBirthInput
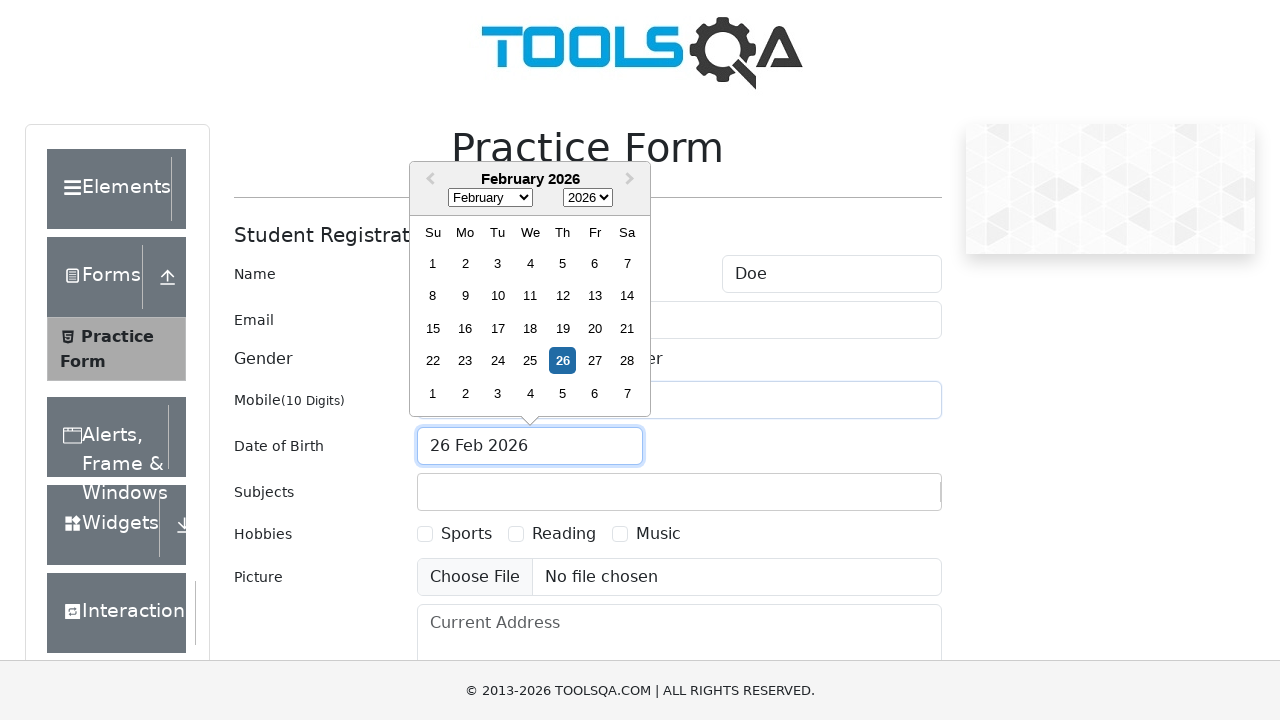

Selected day 15 from date picker at (433, 328) on div.react-datepicker__day--015
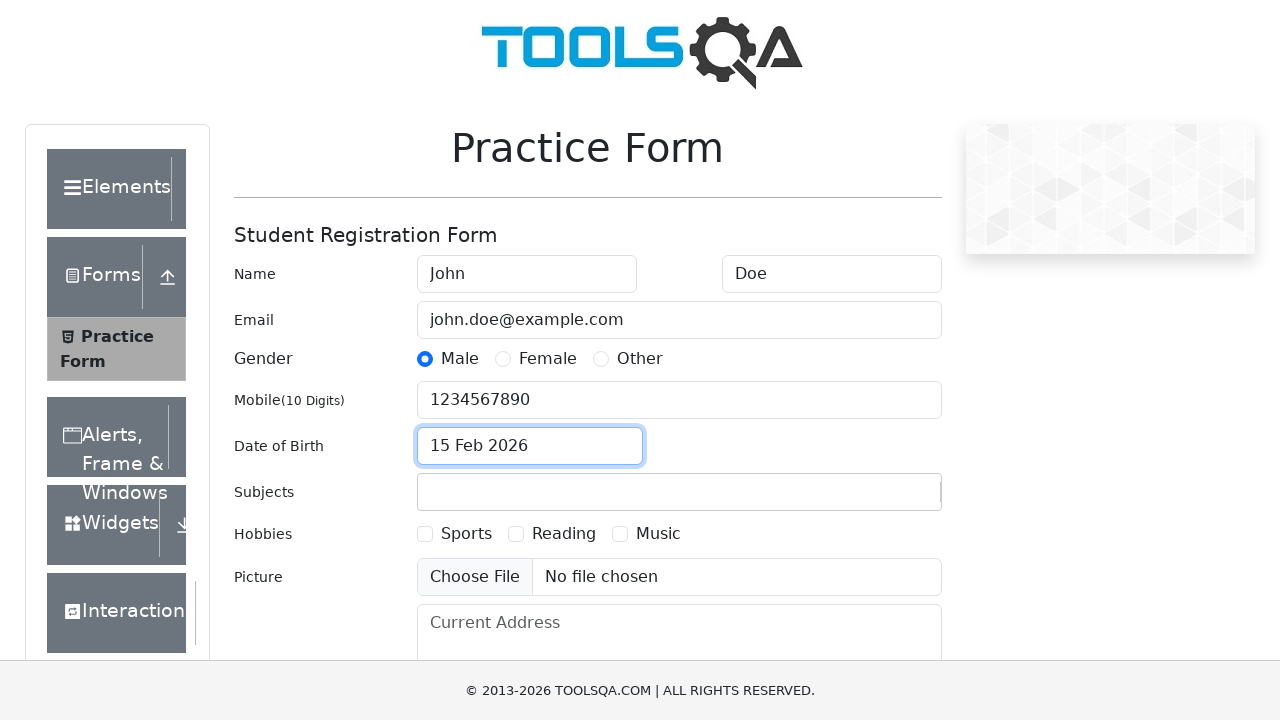

Filled subject field with 'Maths' on #subjectsInput
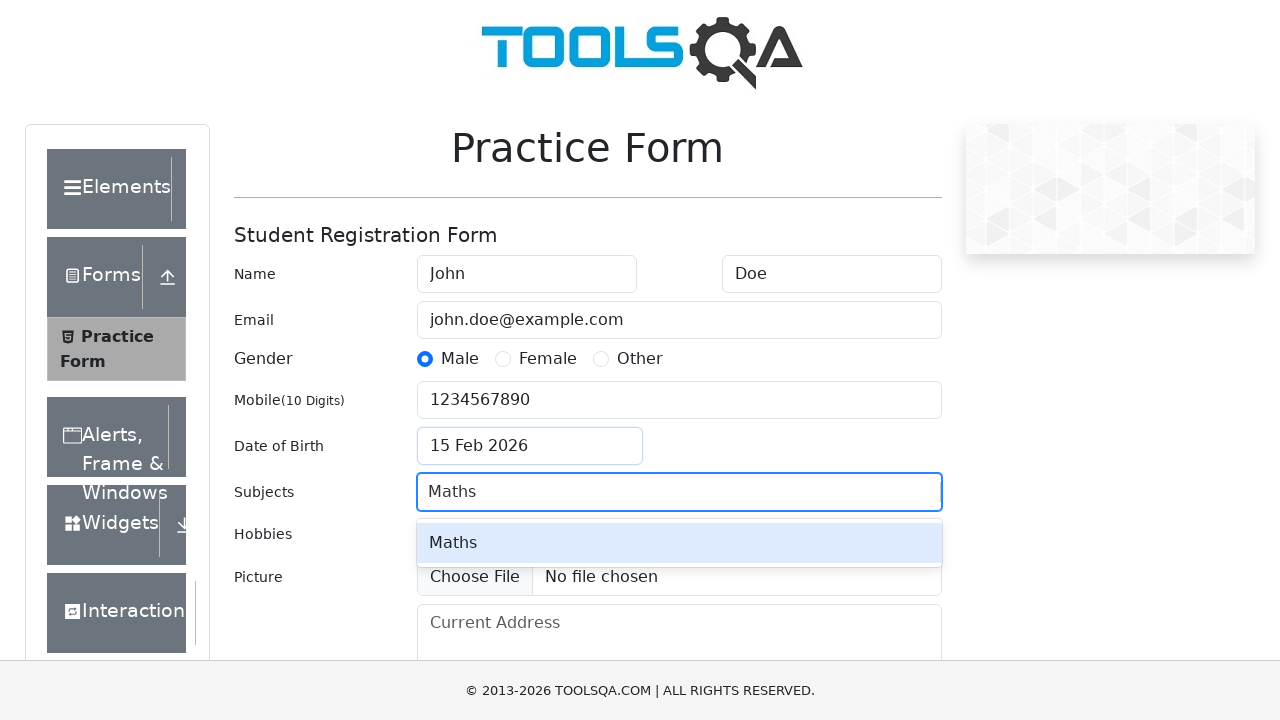

Pressed Enter to confirm subject selection on #subjectsInput
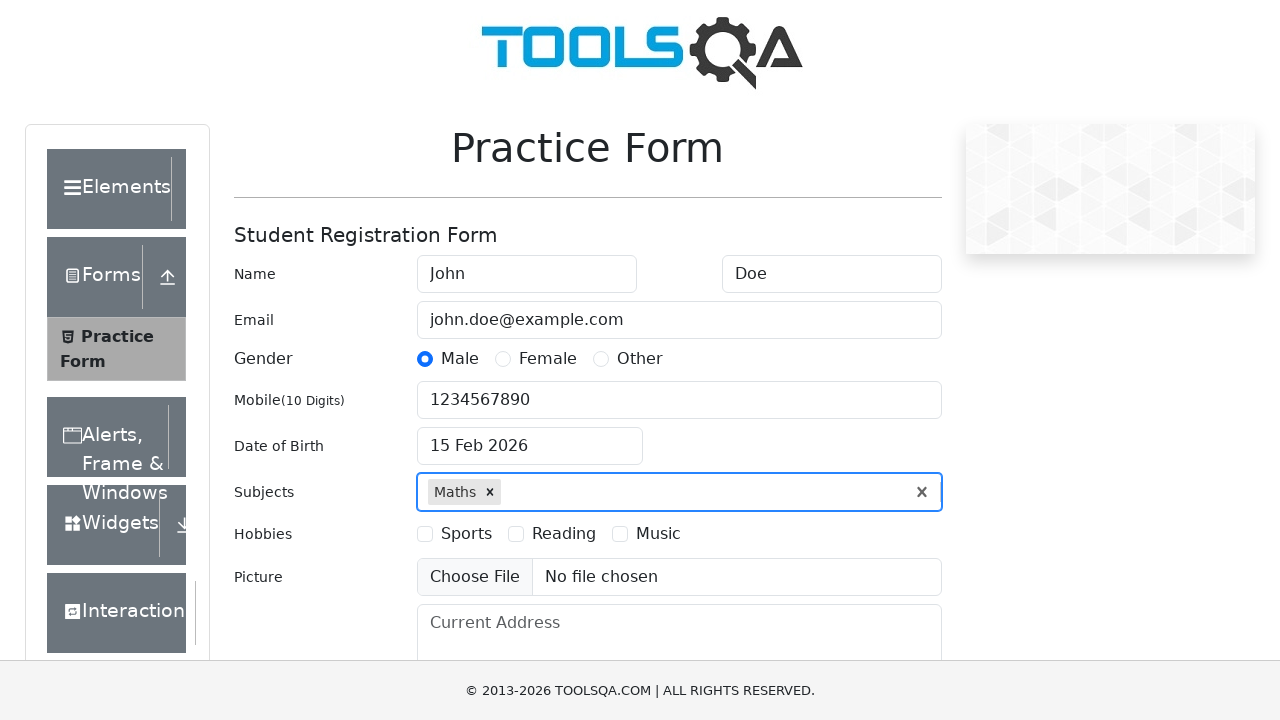

Selected 'Sports' checkbox at (466, 534) on label:has-text('Sports')
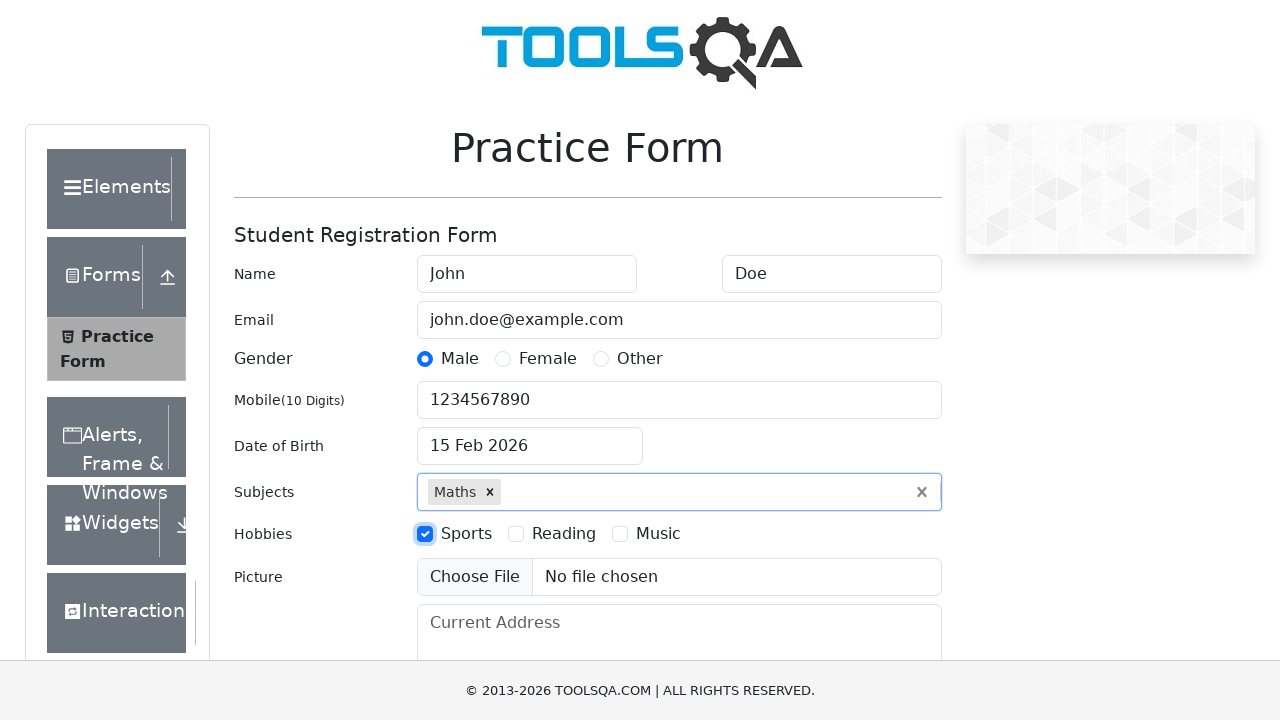

Attempted file upload (no file selected)
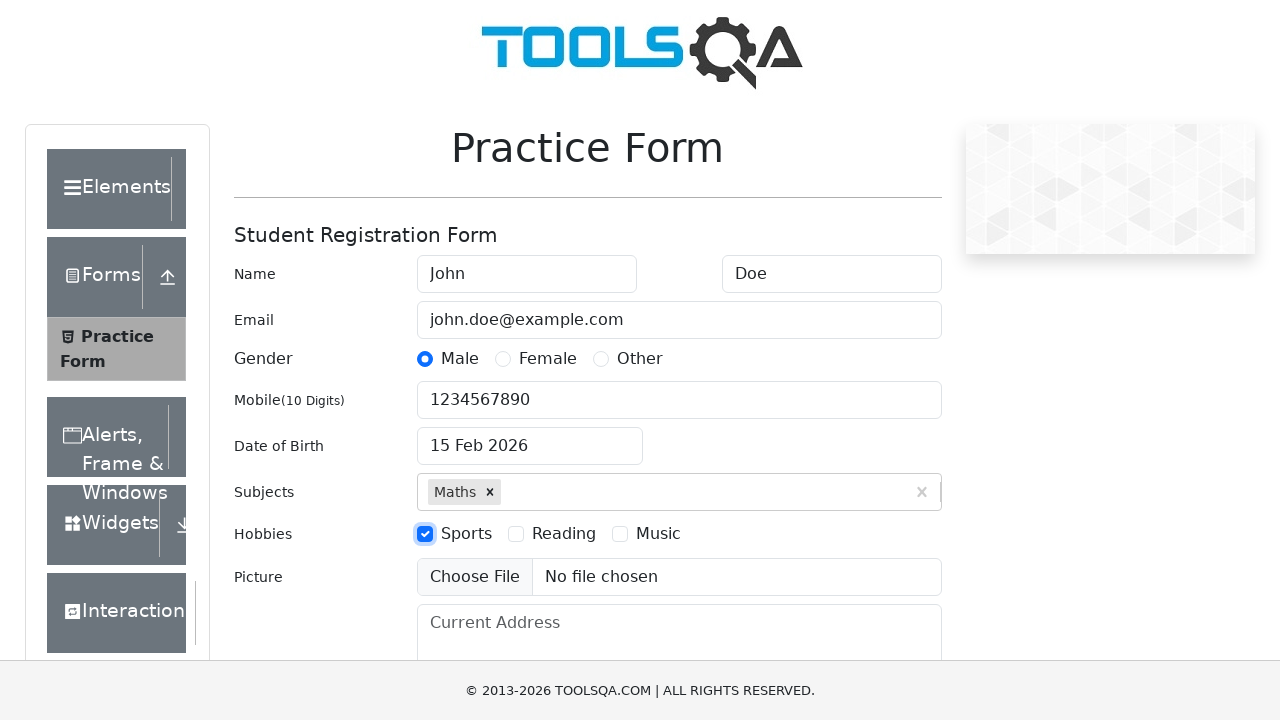

Filled address field with '123 Main Street' on #currentAddress
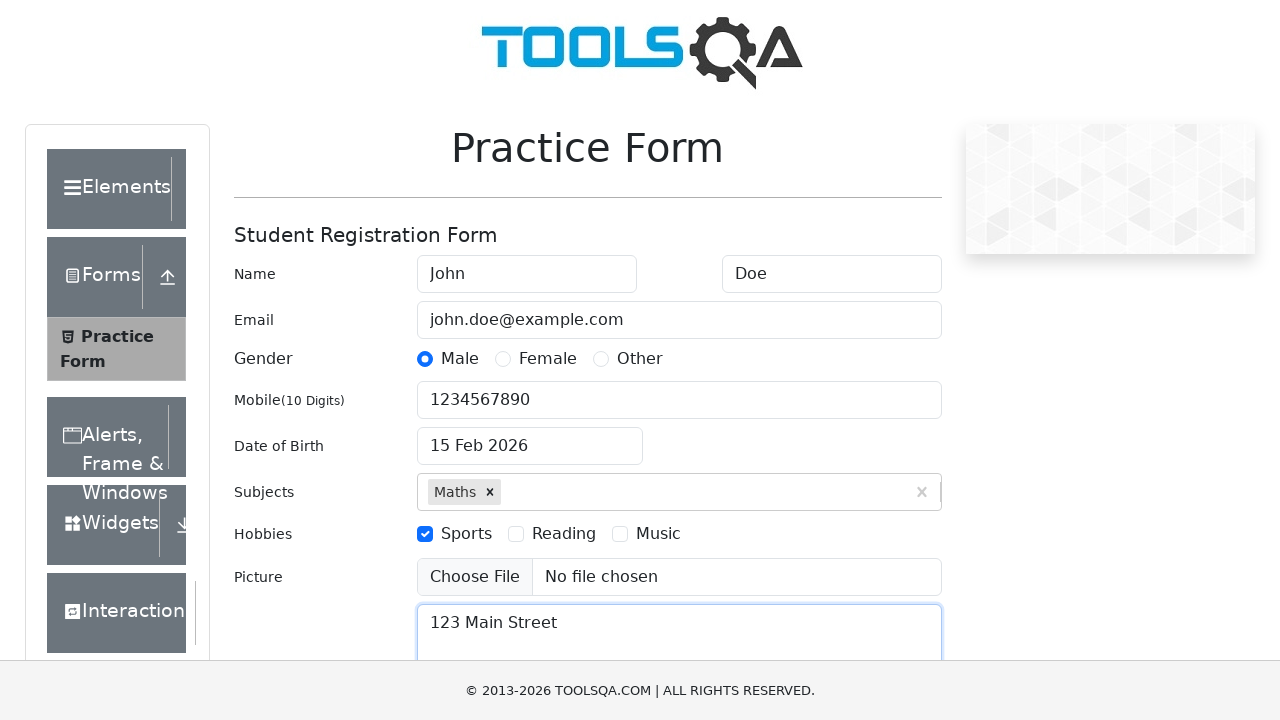

Clicked submit button to submit the form at (885, 499) on #submit
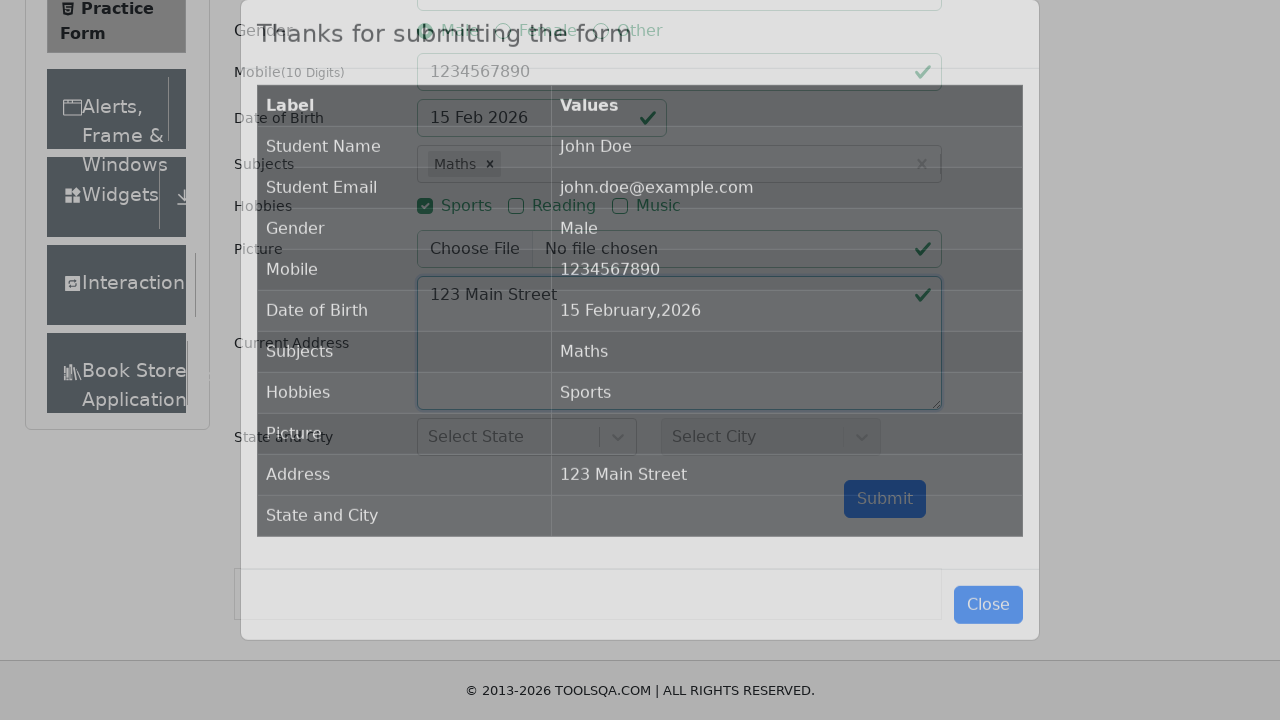

Confirmation modal appeared after form submission
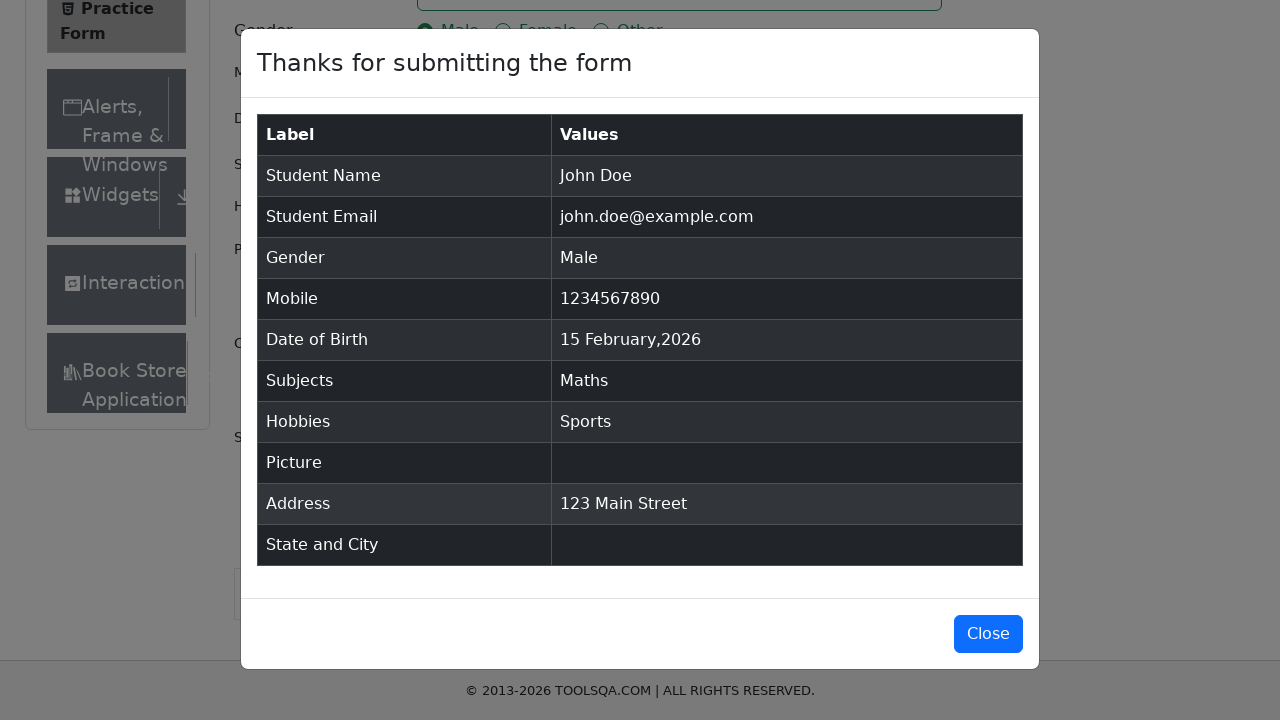

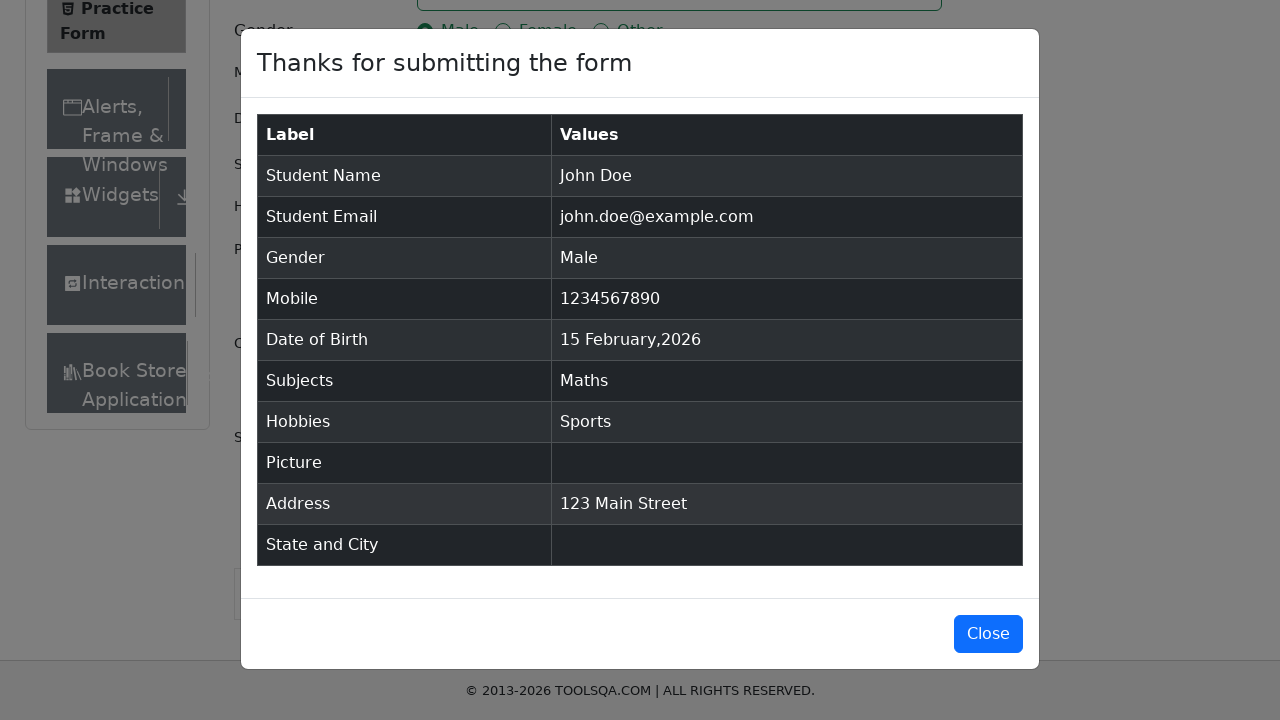